Navigates to the Hungarian news site index.hu and attempts to find elements using an invalid selector, testing element search behavior.

Starting URL: https://index.hu

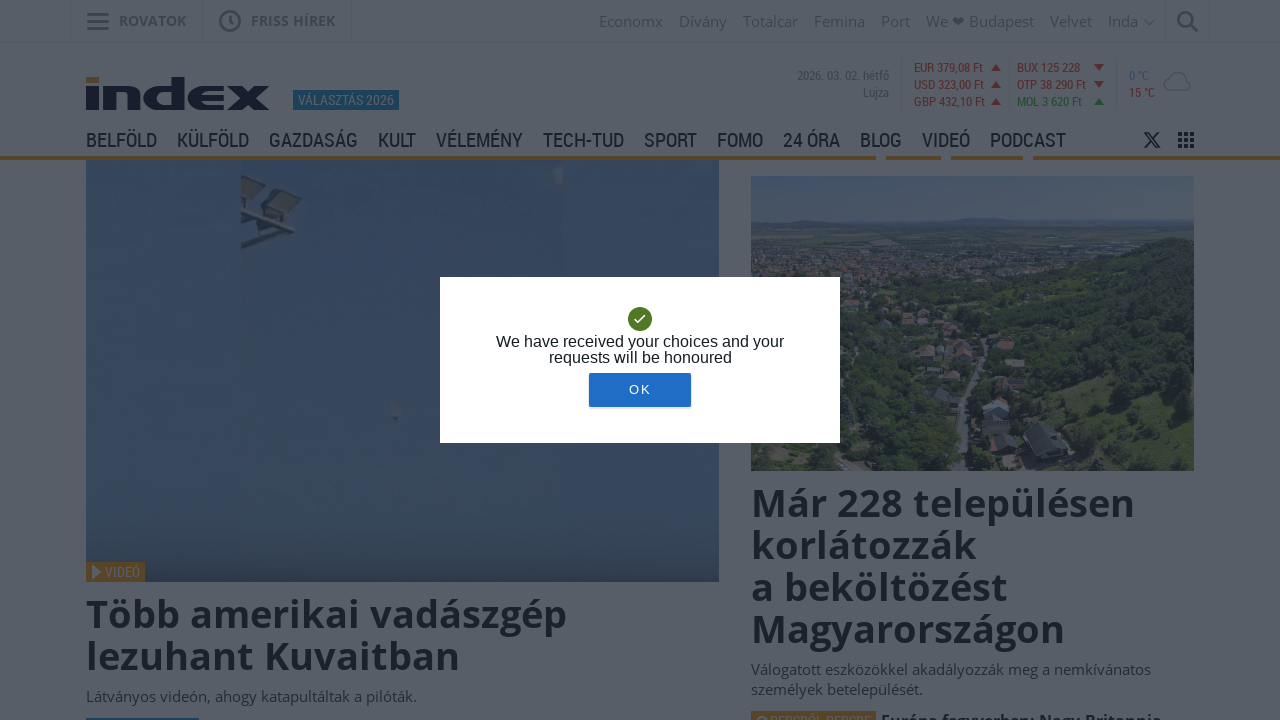

Navigated to Hungarian news site index.hu
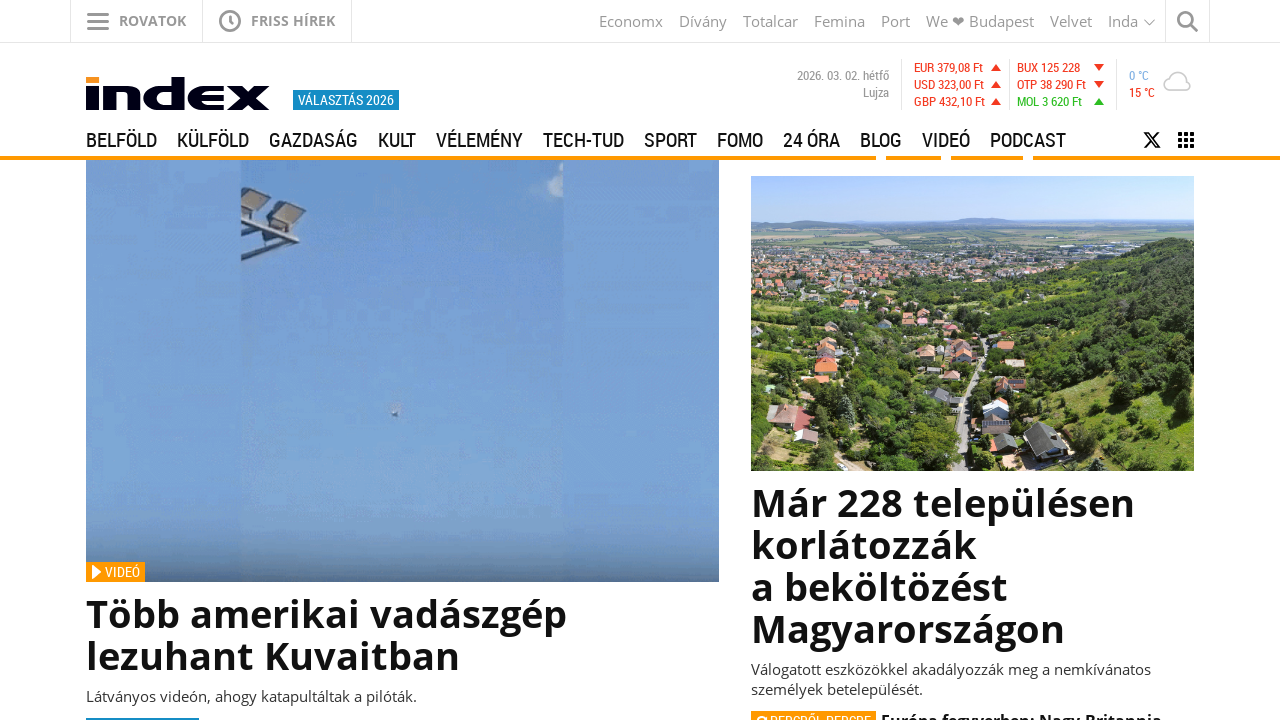

Attempted to find elements using invalid selector 'nem létező' - returned empty list
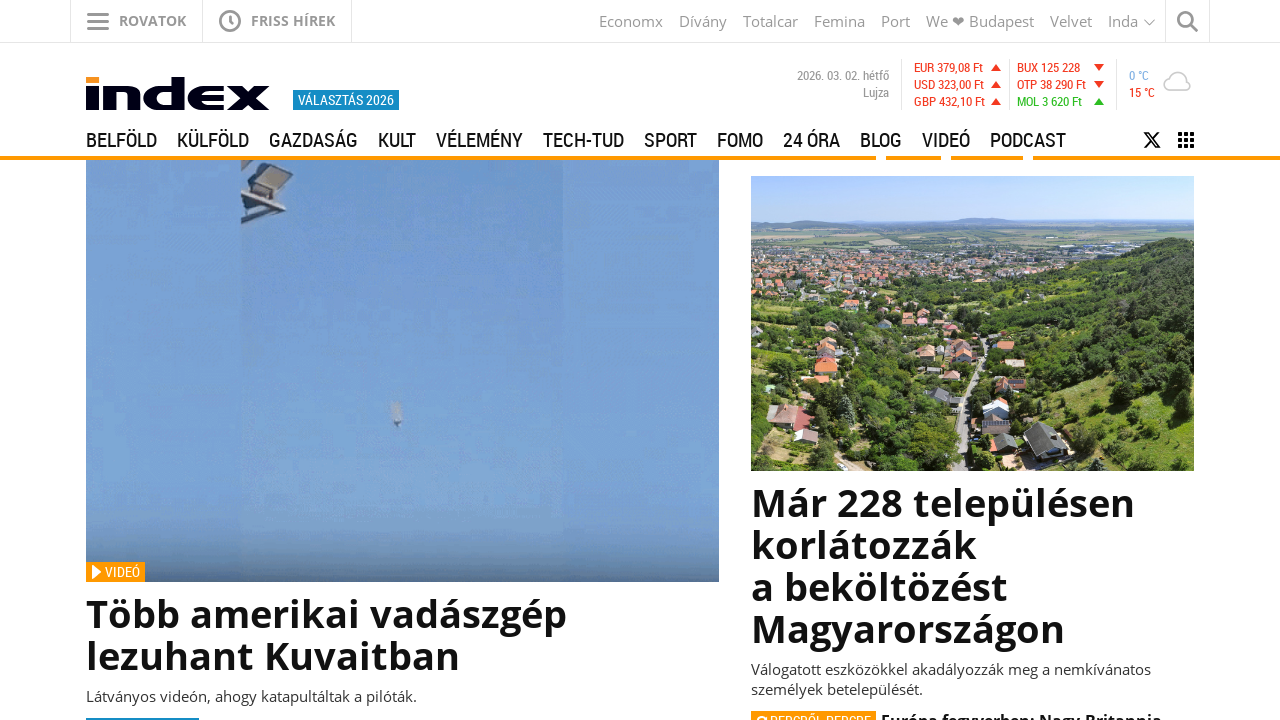

Page finished loading - DOM content loaded
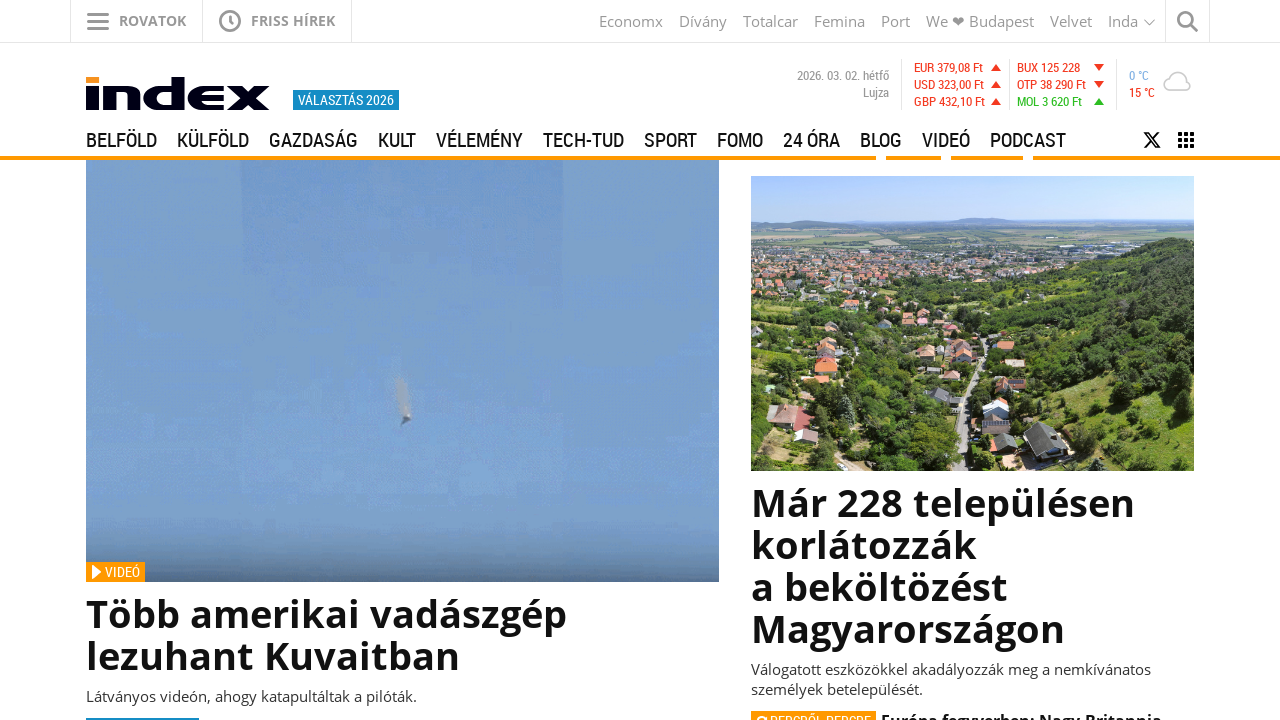

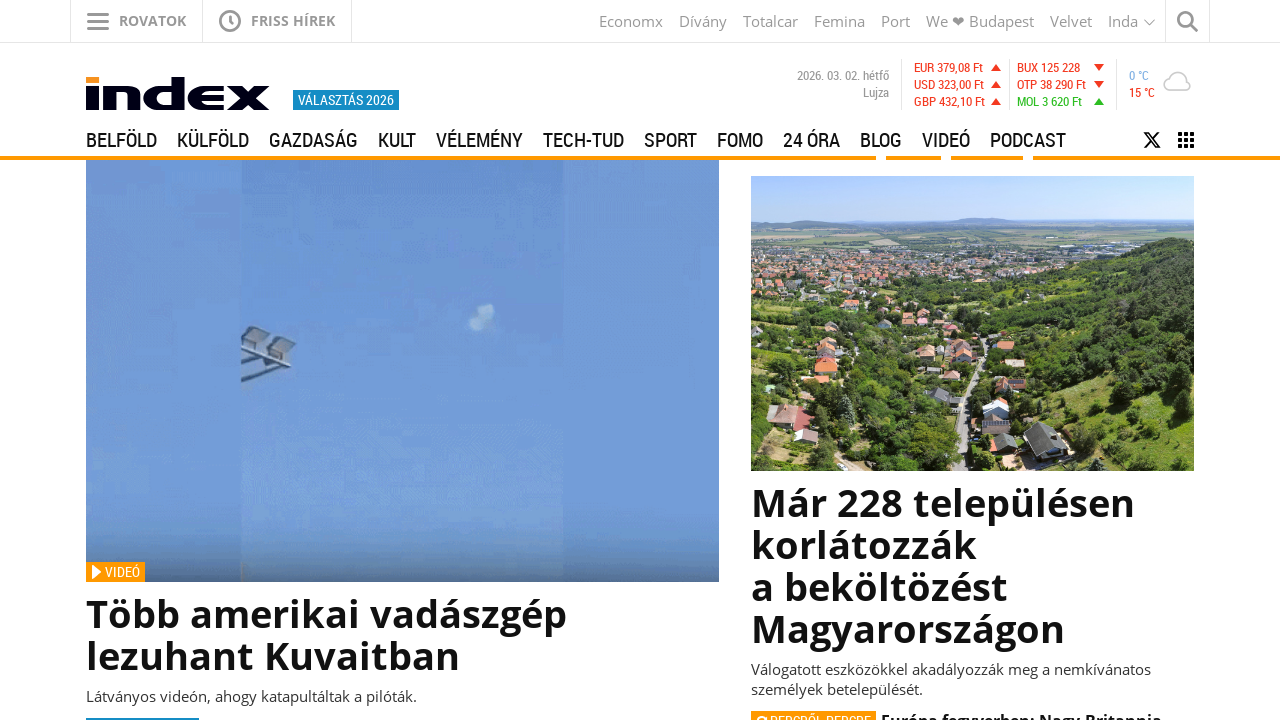